Tests multi-select functionality by holding the Control key and clicking multiple items in a jQuery UI selectable list within an iframe

Starting URL: https://jqueryui.com/selectable/

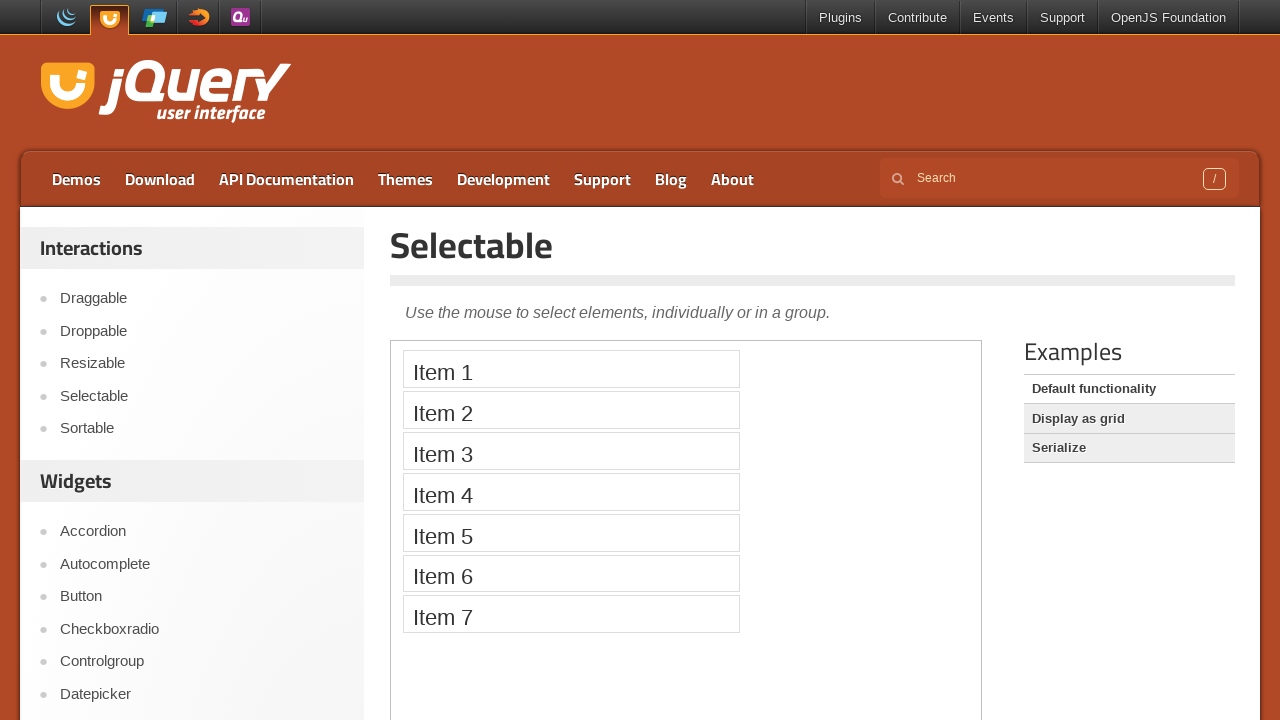

Located the demo iframe containing the selectable list
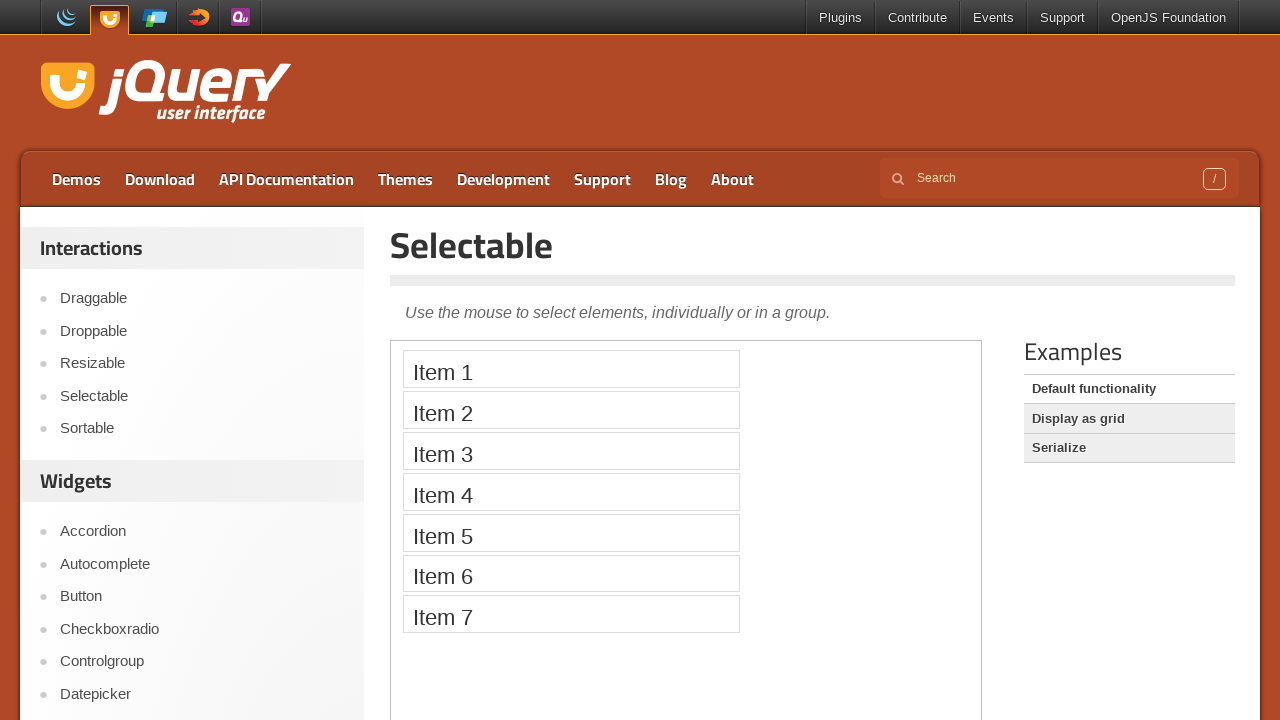

Pressed and held the Control key for multi-select
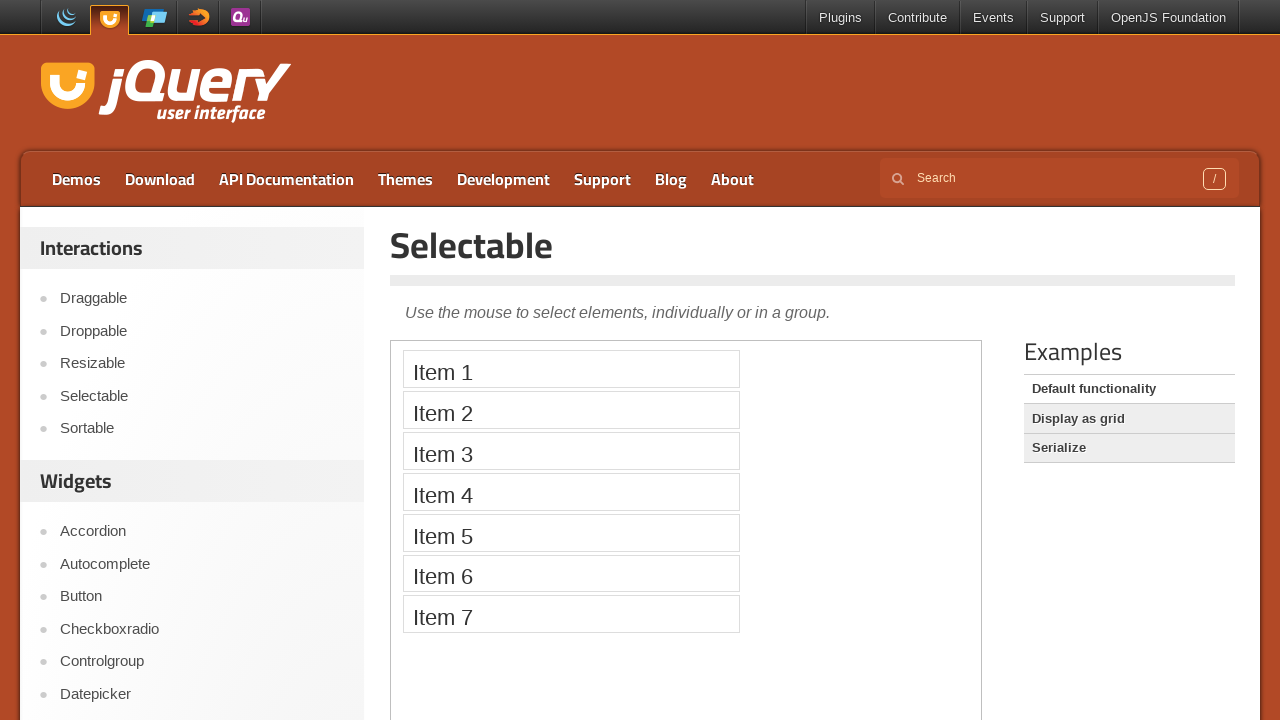

Clicked Item 1 while holding Control at (571, 369) on .demo-frame >> internal:control=enter-frame >> xpath=//li[contains(.,'Item 1')]
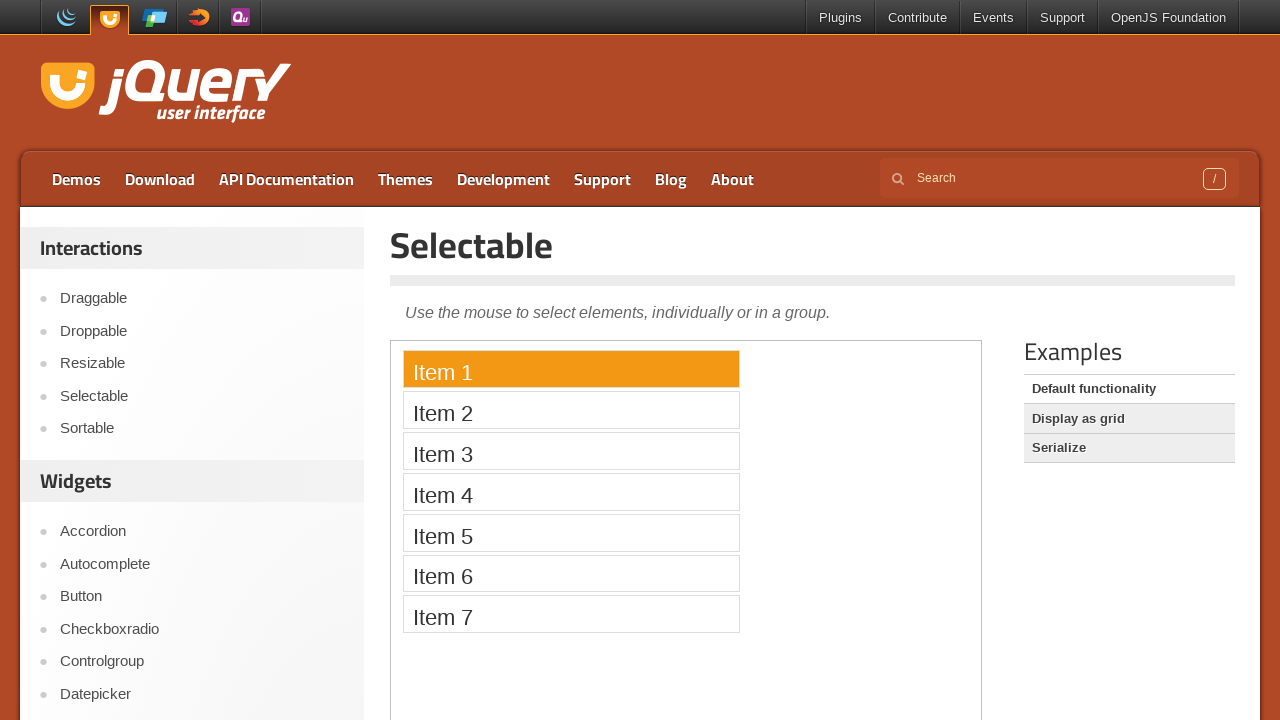

Clicked Item 3 while holding Control at (571, 451) on .demo-frame >> internal:control=enter-frame >> xpath=//li[contains(.,'Item 3')]
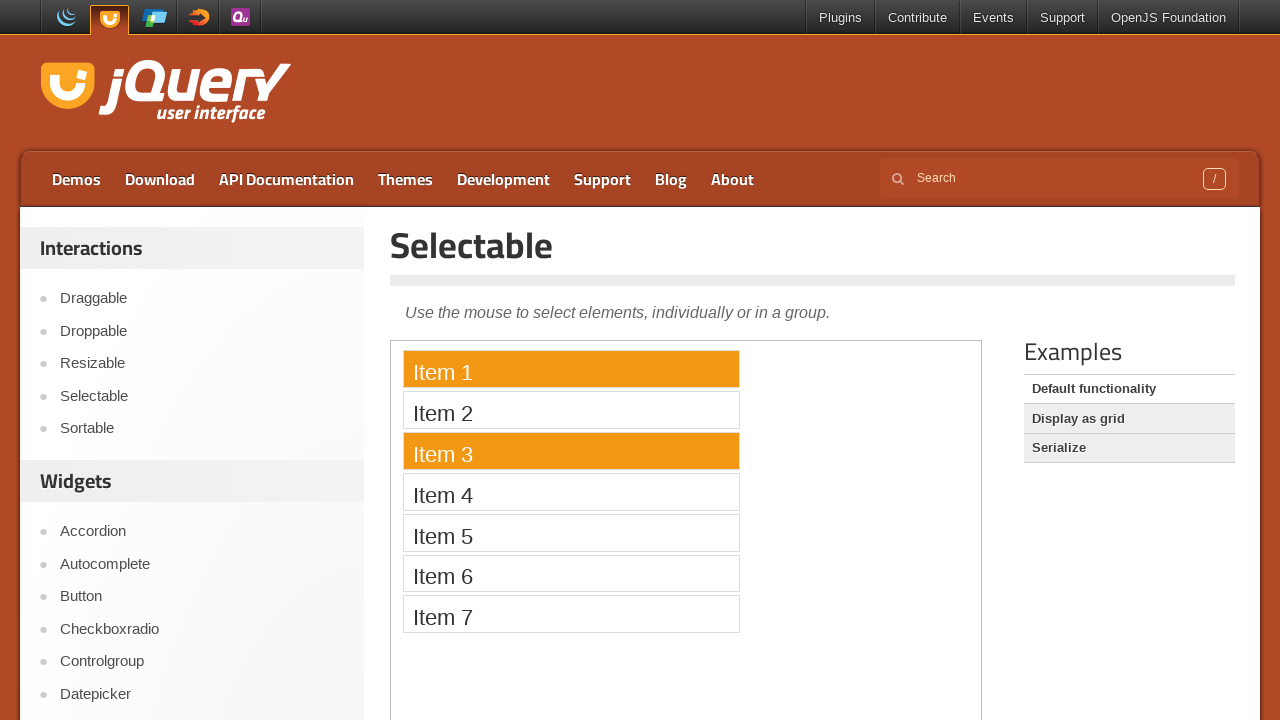

Clicked Item 5 while holding Control at (571, 532) on .demo-frame >> internal:control=enter-frame >> xpath=//li[contains(.,'Item 5')]
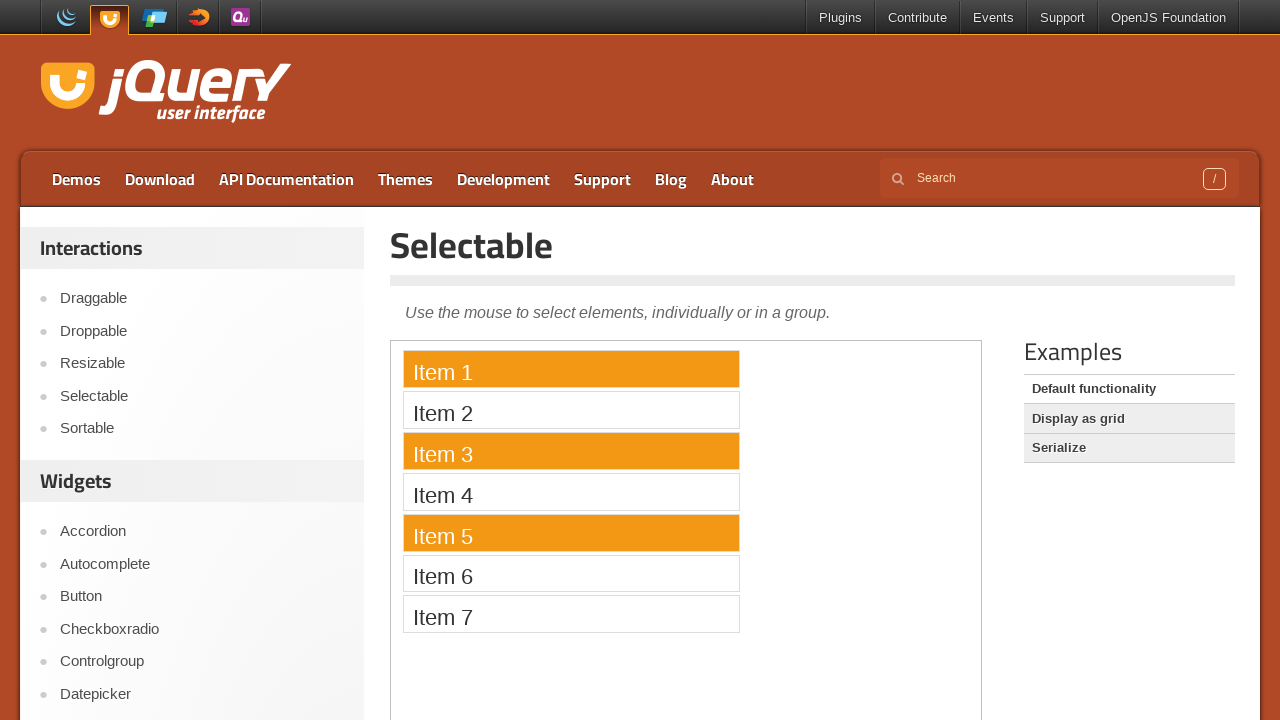

Clicked Item 7 while holding Control at (571, 614) on .demo-frame >> internal:control=enter-frame >> xpath=//li[contains(.,'Item 7')]
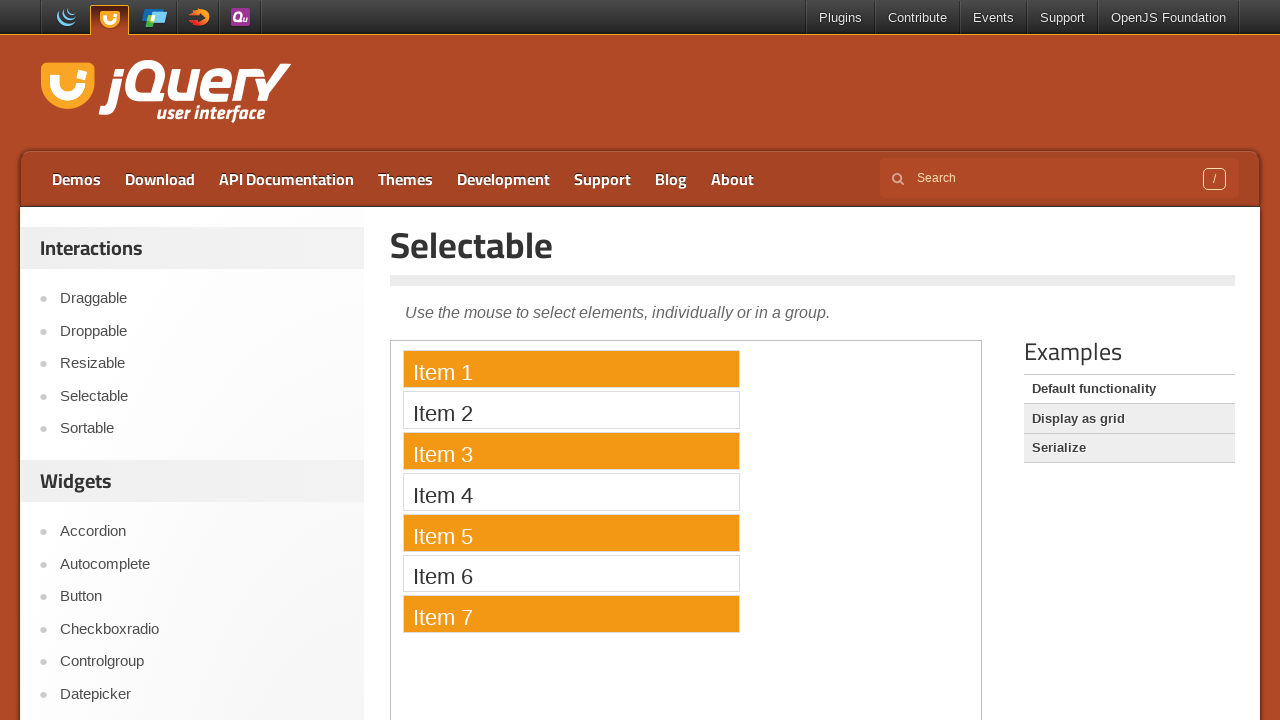

Released the Control key after multi-selecting four items
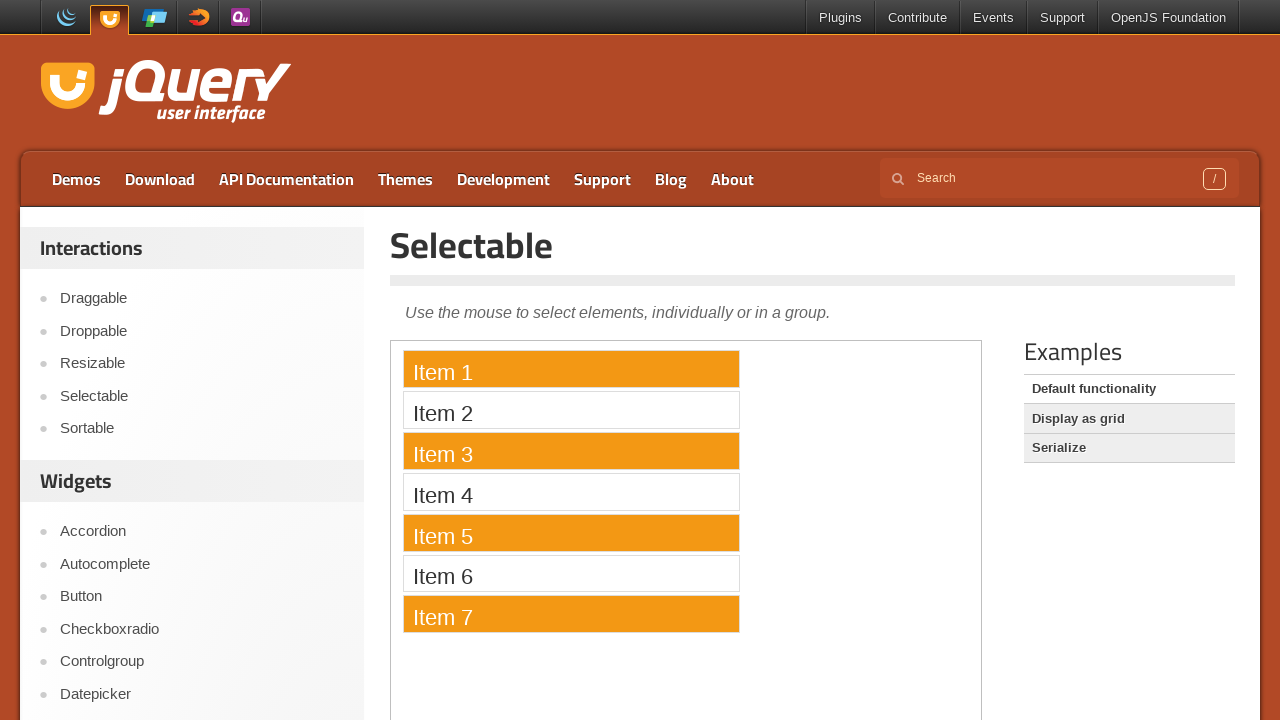

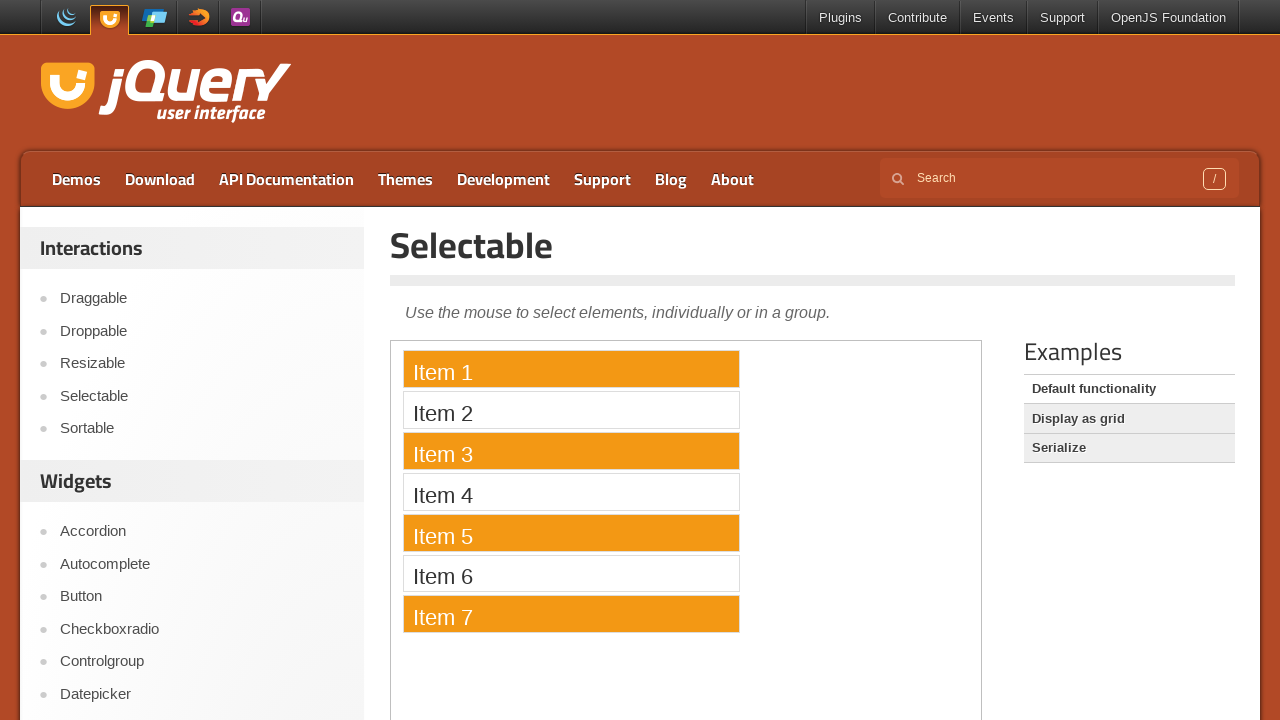